Tests checkbox functionality by clicking on three different checkboxes using different locator strategies (id, CSS selector, and XPath)

Starting URL: https://formy-project.herokuapp.com/checkbox

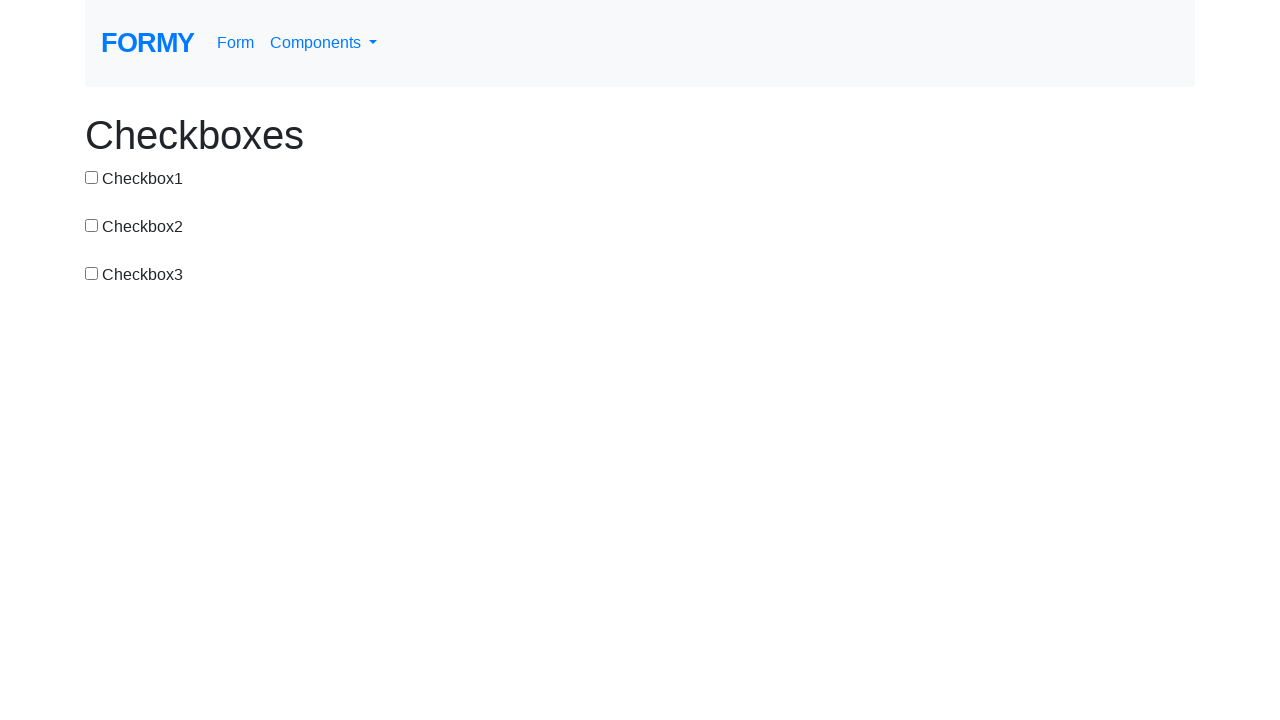

Clicked checkbox 1 using id selector at (92, 177) on #checkbox-1
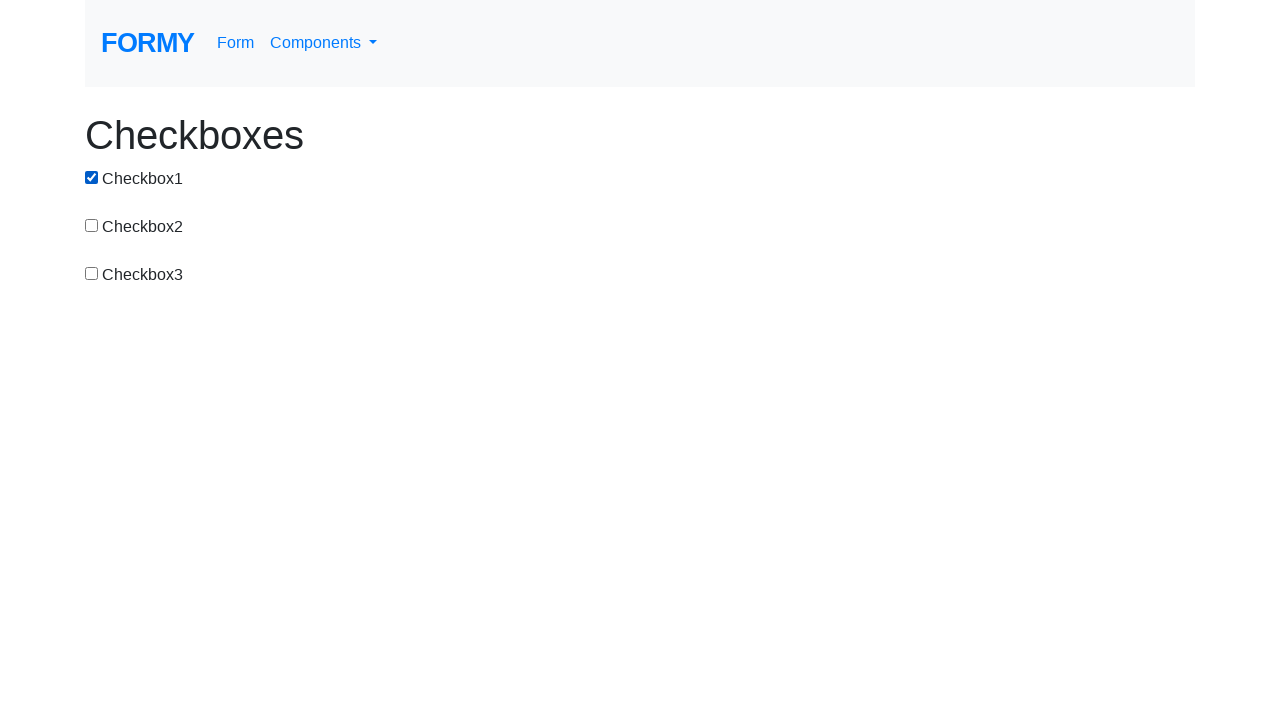

Clicked checkbox 2 using CSS selector at (92, 225) on input[value='checkbox-2']
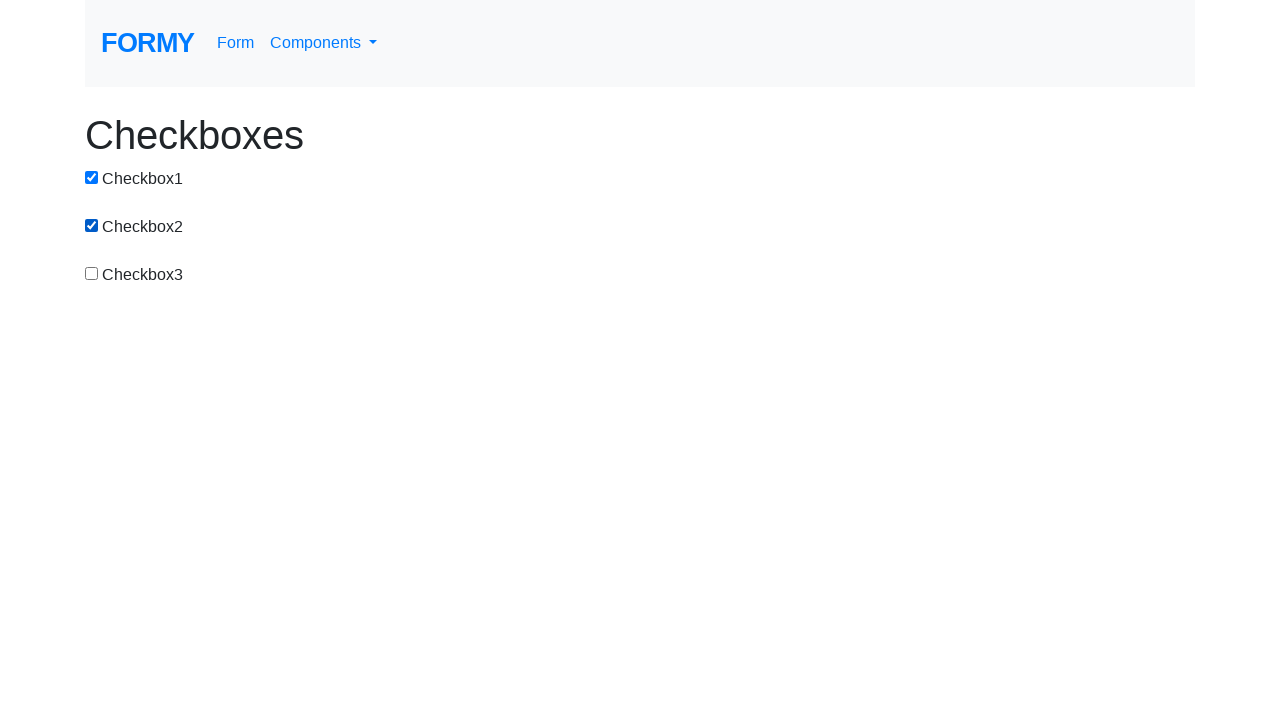

Clicked checkbox 3 using id selector at (92, 273) on #checkbox-3
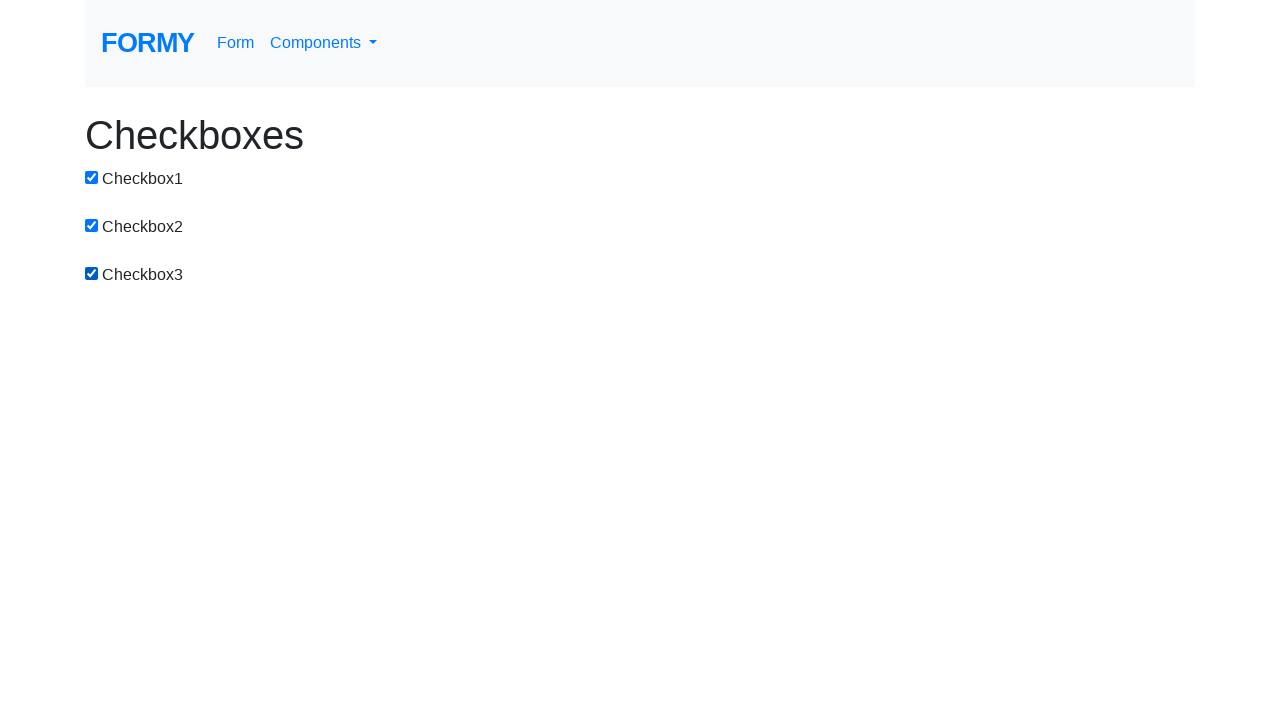

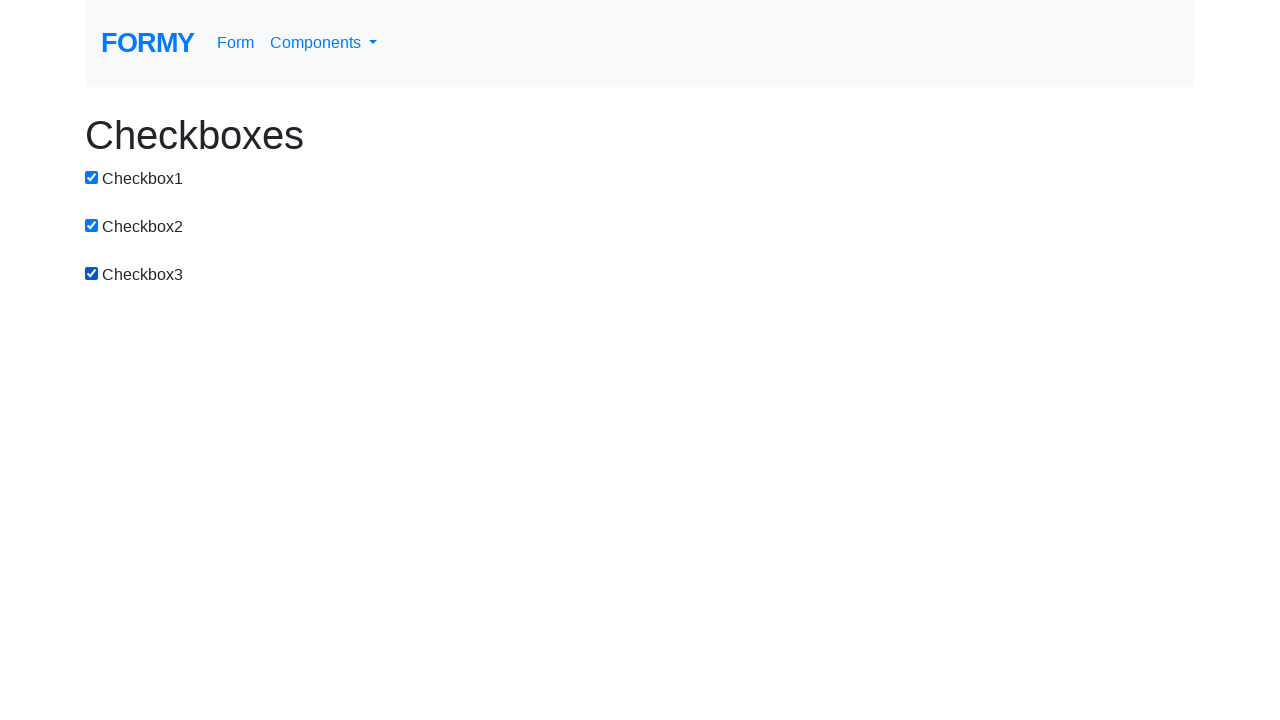